Tests JavaScript confirm dialog by clicking the confirm button and canceling it

Starting URL: https://the-internet.herokuapp.com/javascript_alerts

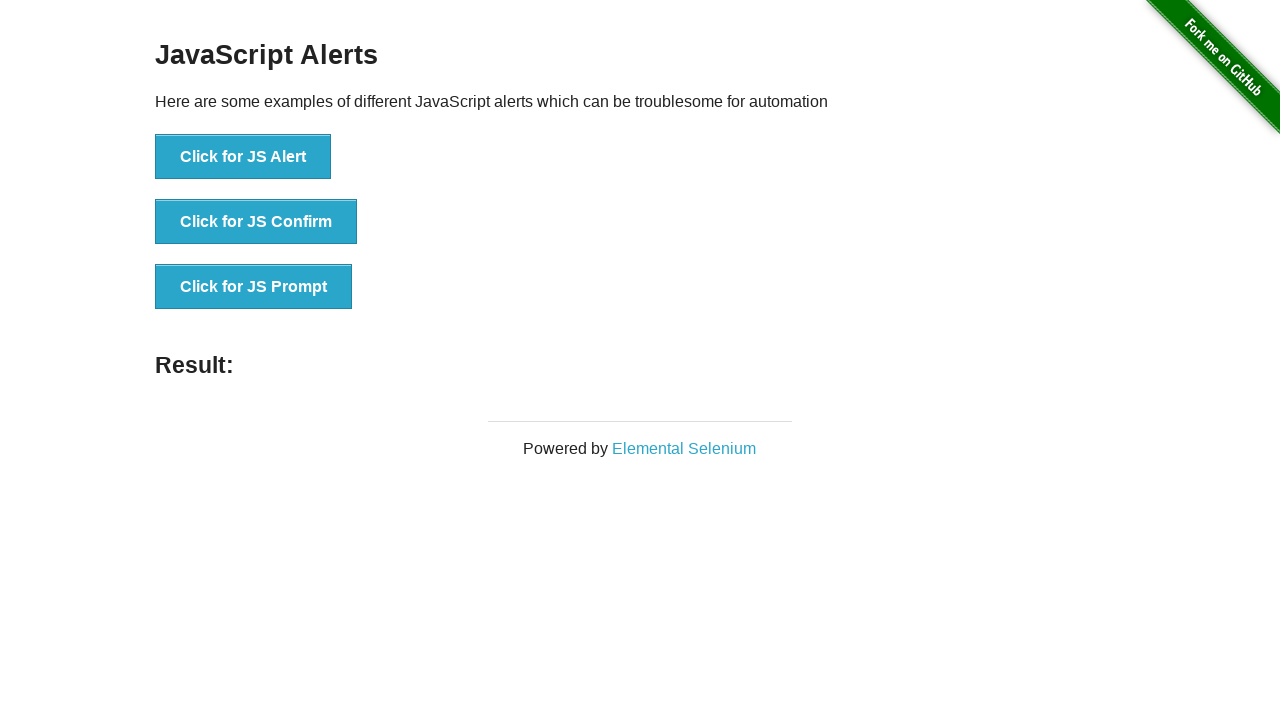

Navigated to JavaScript alerts page
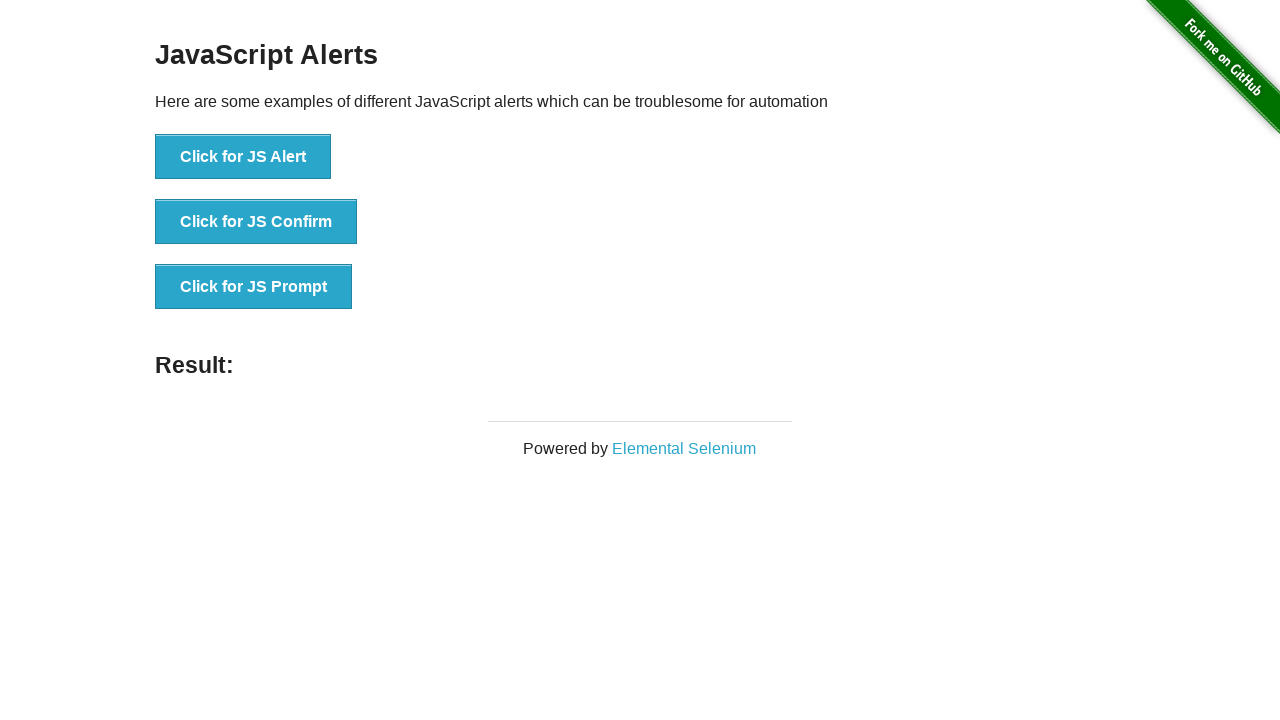

Clicked the JS Confirm button at (256, 222) on xpath=//button[text()="Click for JS Confirm"]
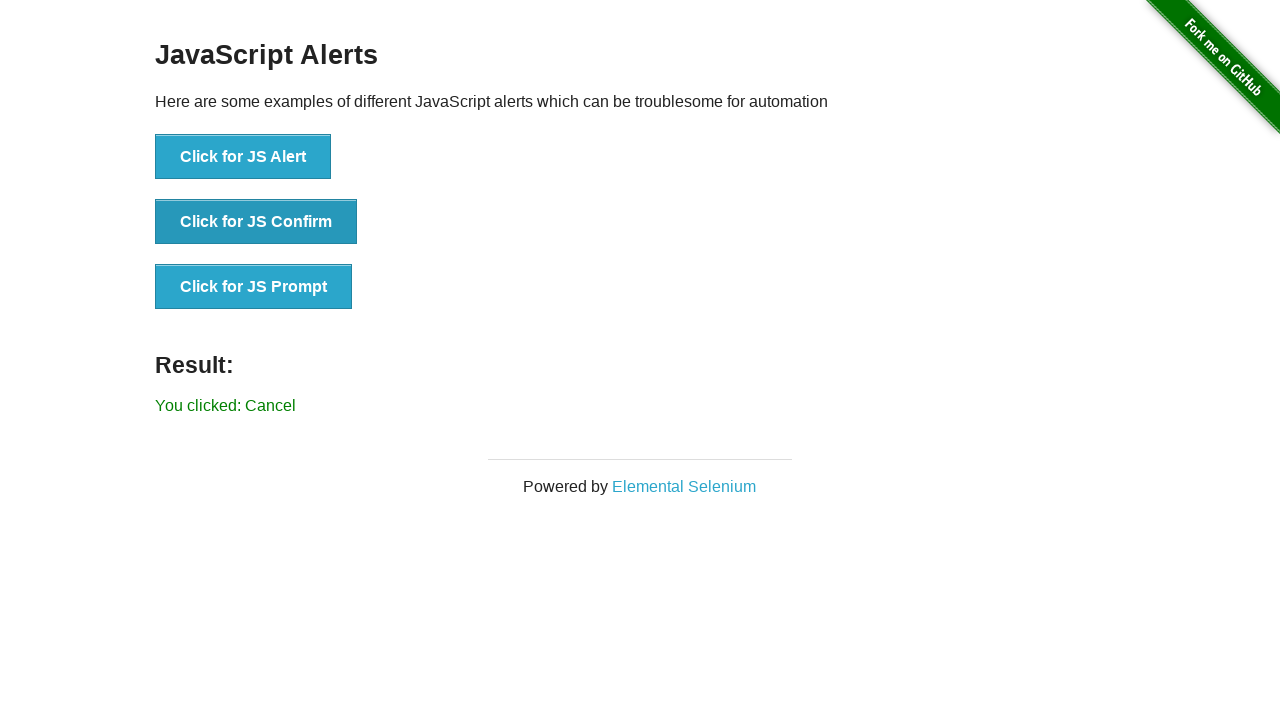

Set up dialog handler to dismiss confirm dialog
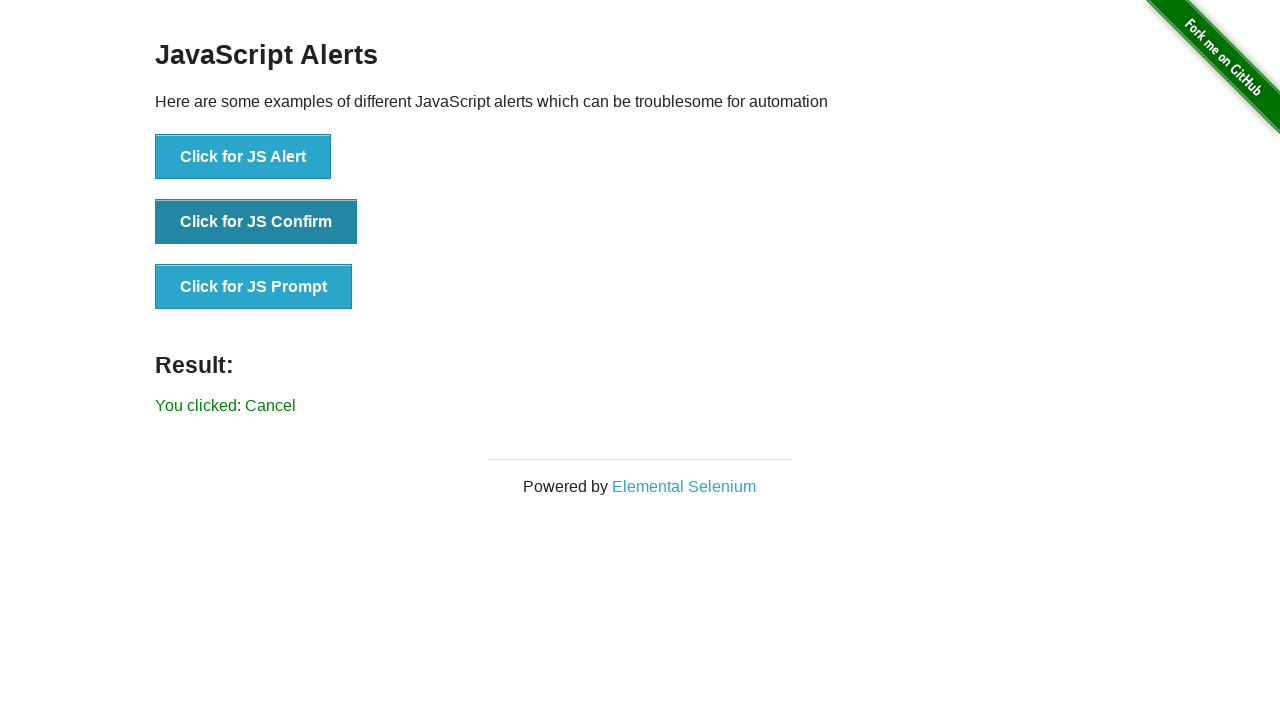

Verified result message shows 'You clicked: Cancel'
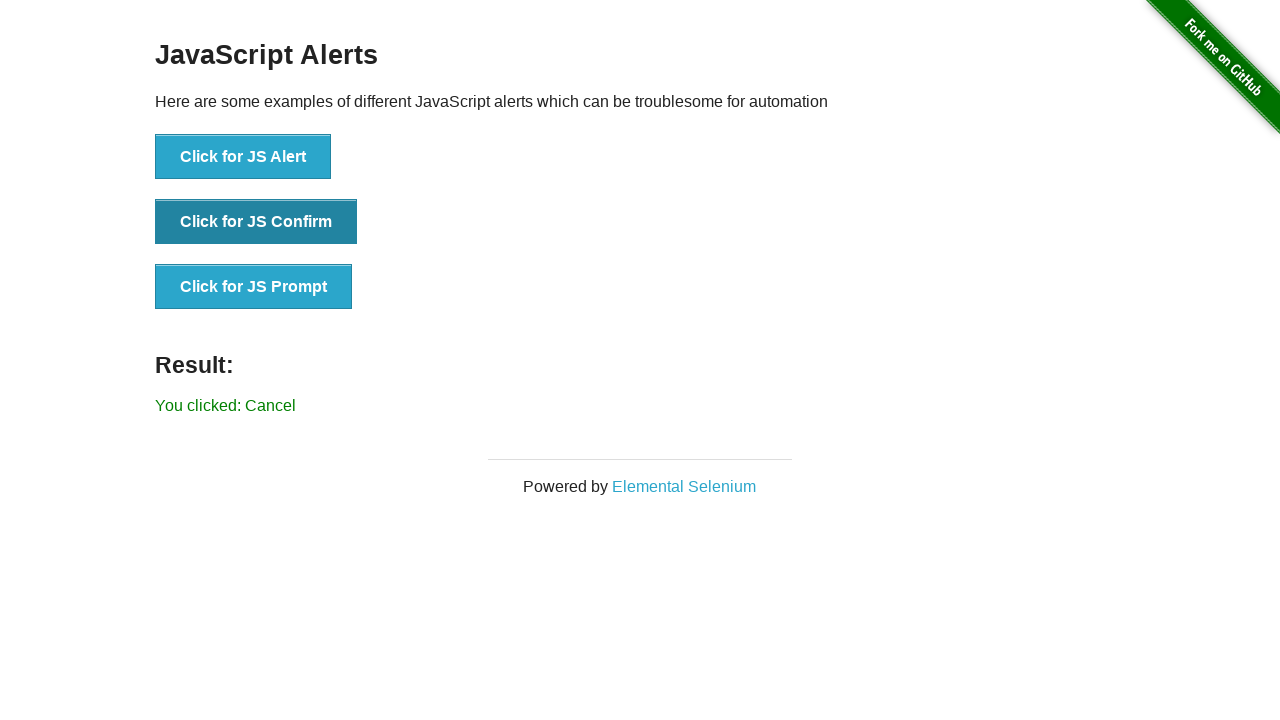

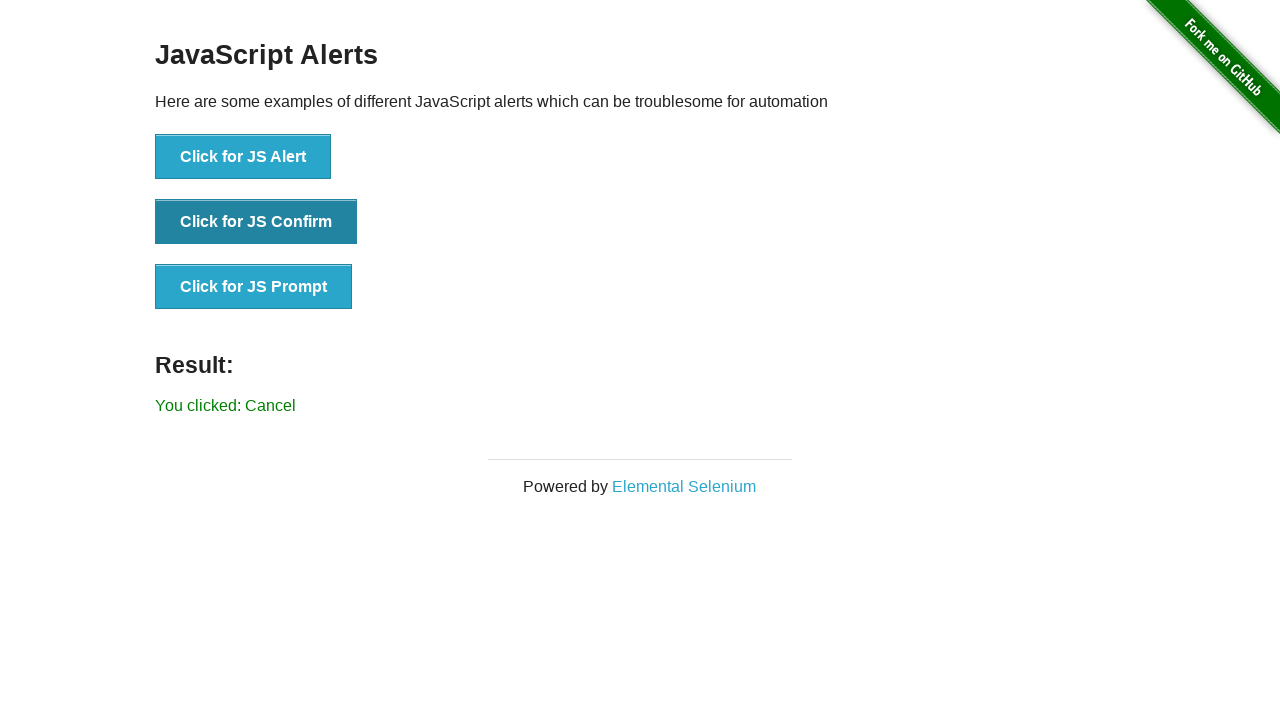